Navigates to the Add/Remove Elements page and verifies the page URL, heading text, and footer text are correct

Starting URL: https://the-internet.herokuapp.com/

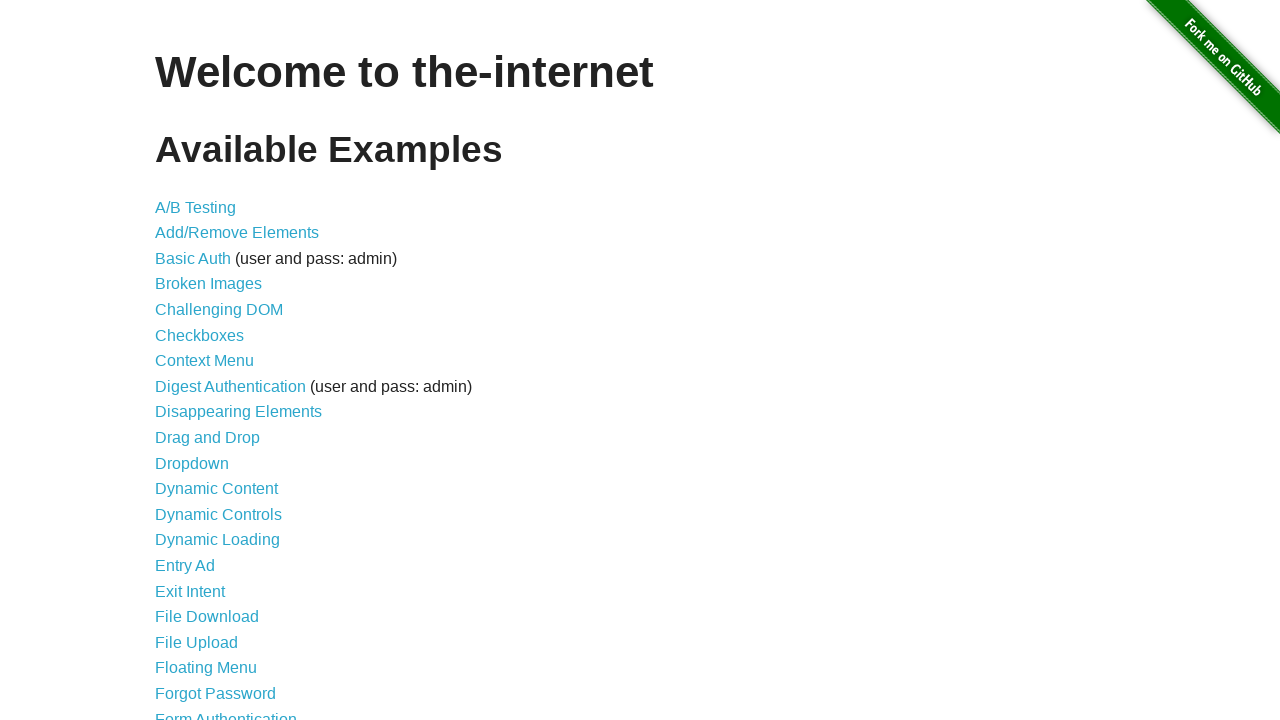

Clicked on Add/Remove Elements link at (237, 233) on text=Add/Remove Elements
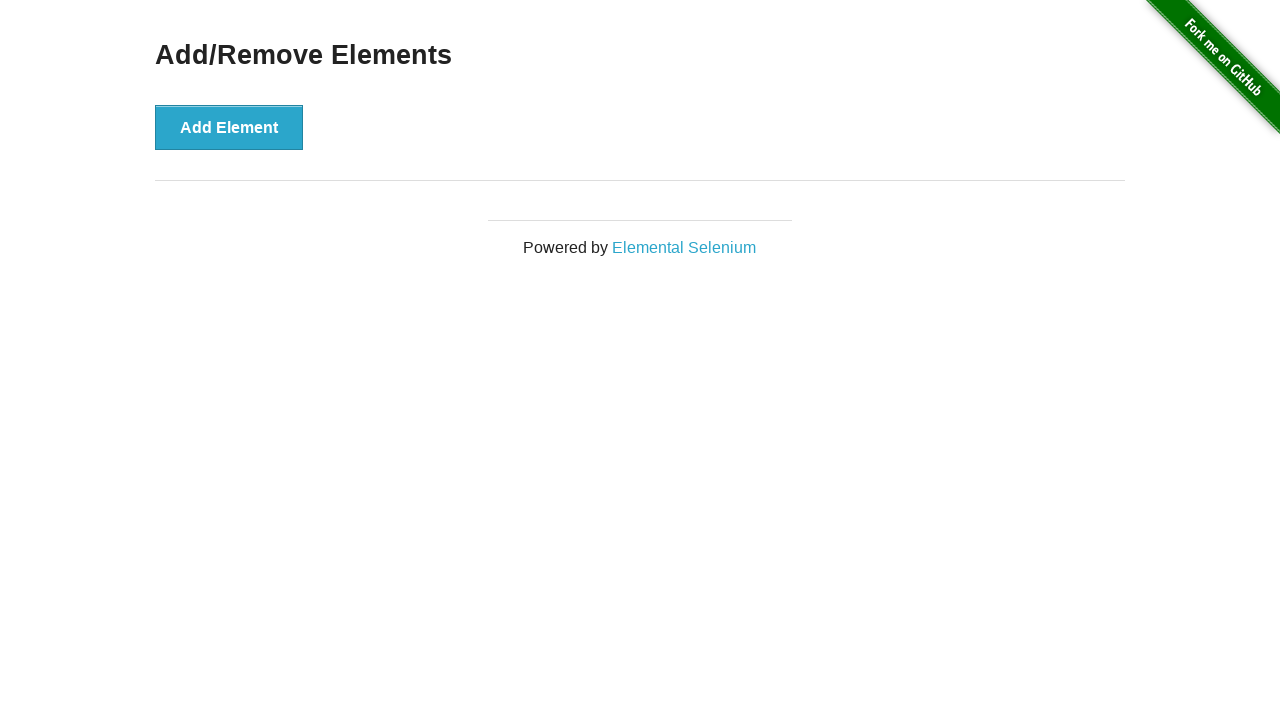

Navigated to Add/Remove Elements page and URL verified
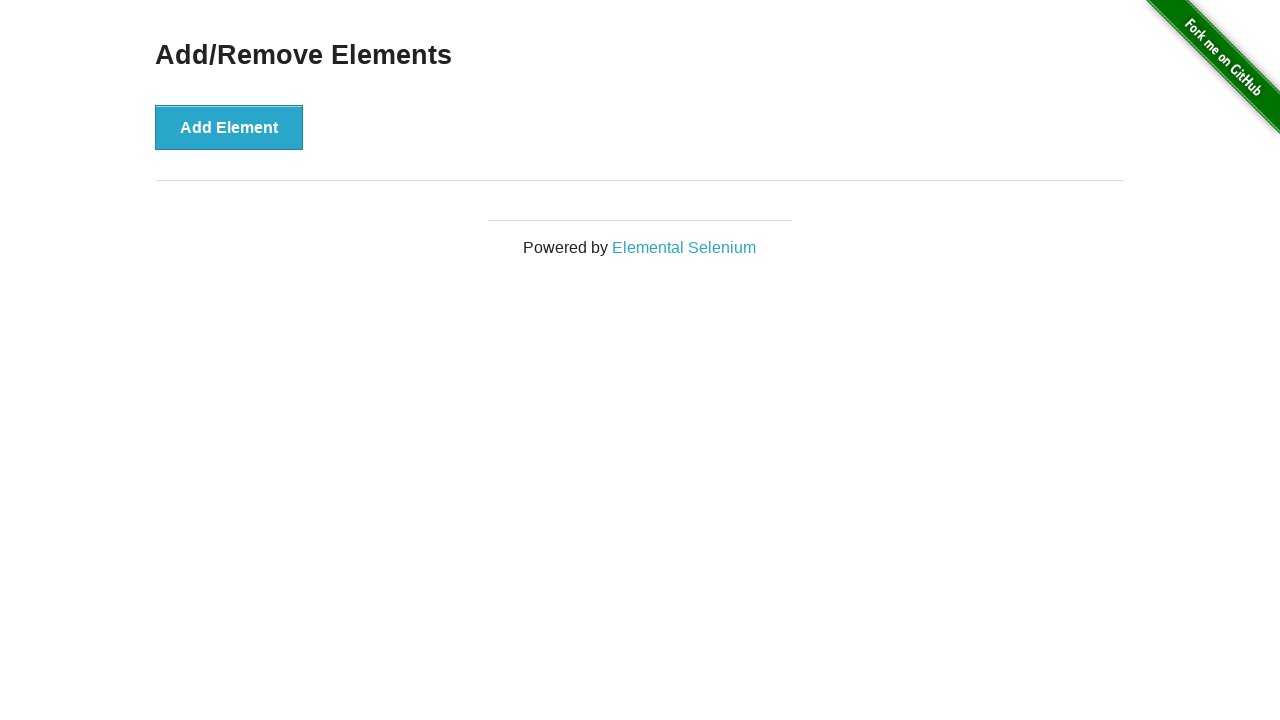

Verified page heading text is 'Add/Remove Elements'
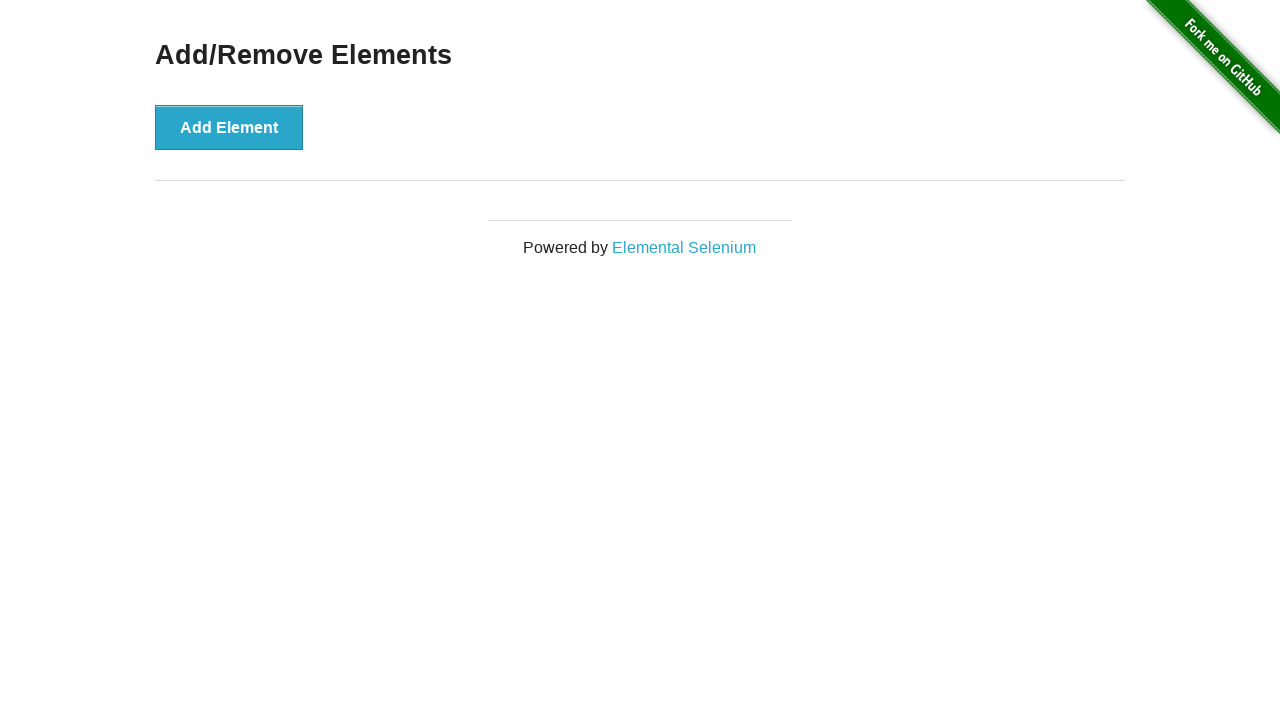

Verified footer text is 'Powered by Elemental Selenium'
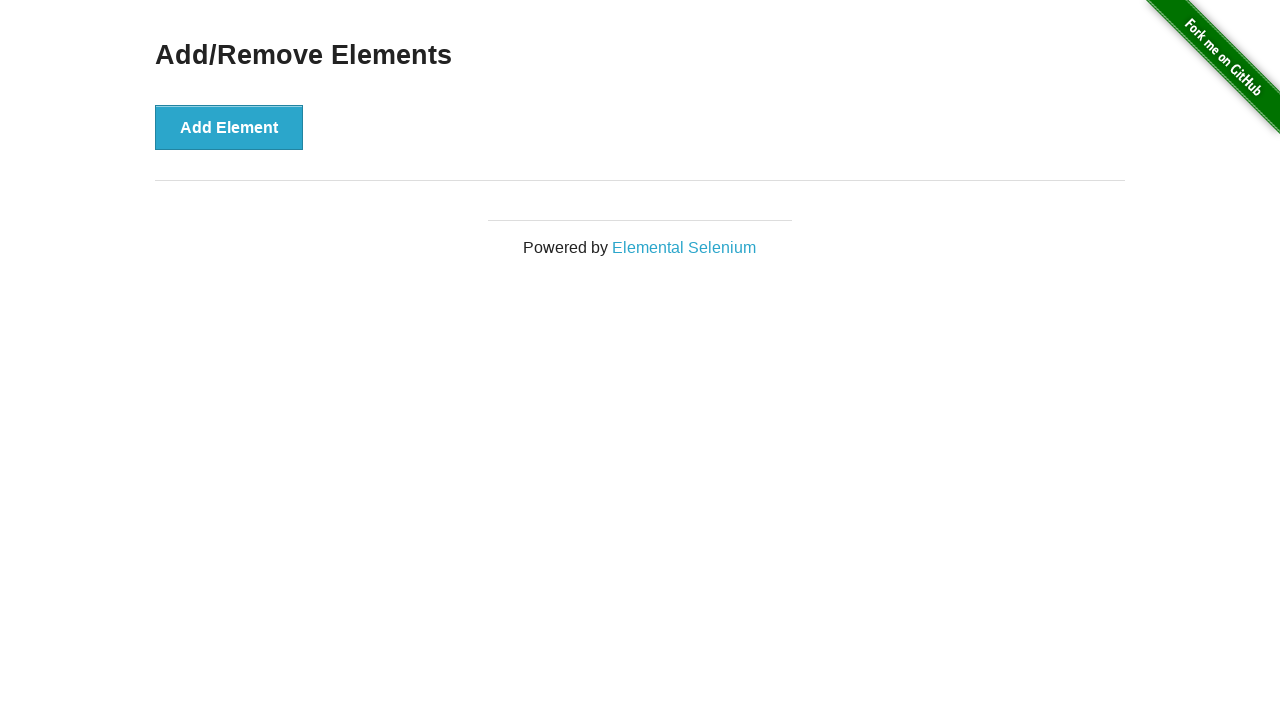

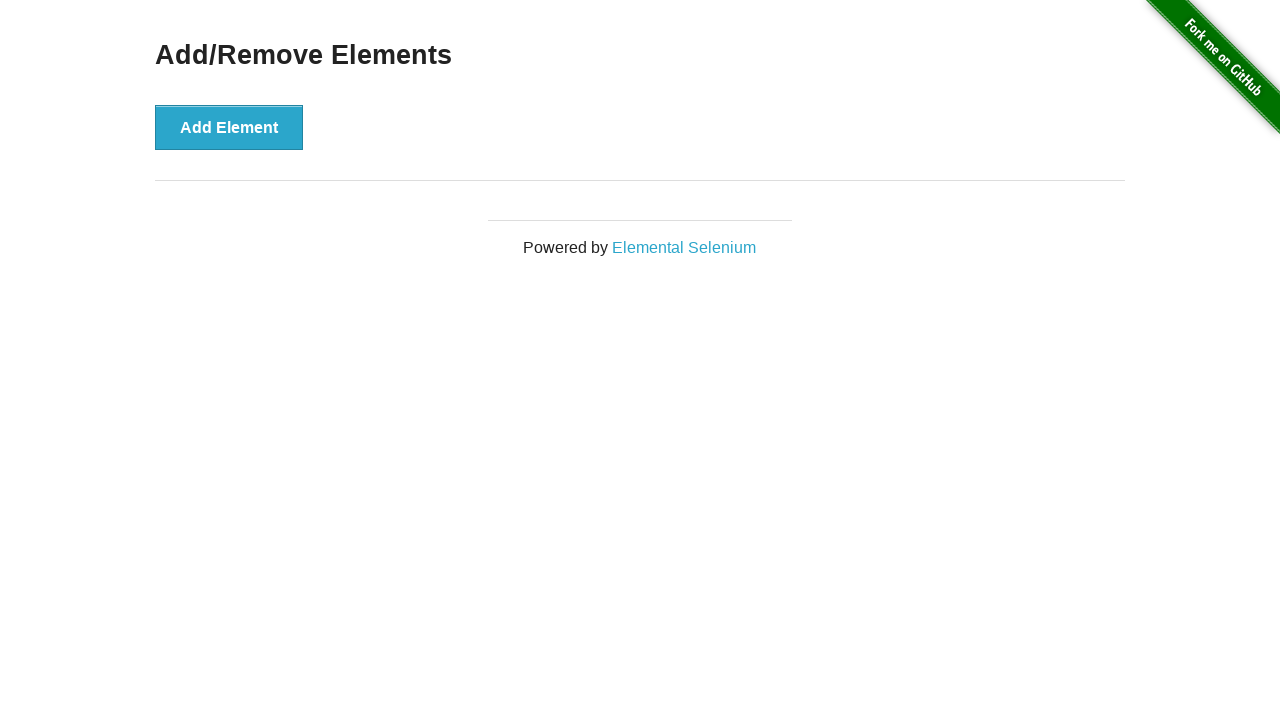